Tests window handling functionality by clicking a link that opens a new window, switching between windows, and verifying content in both windows

Starting URL: https://the-internet.herokuapp.com/

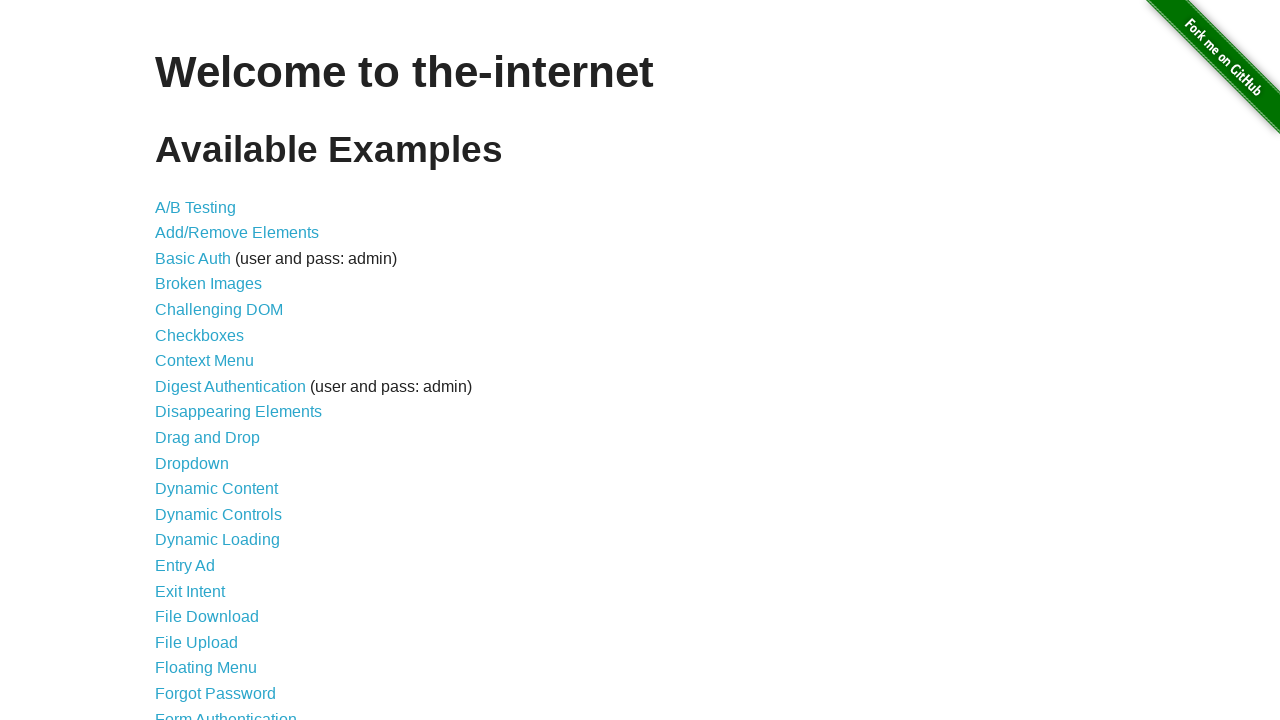

Clicked on Multiple Windows link at (218, 369) on text=Multiple Windows
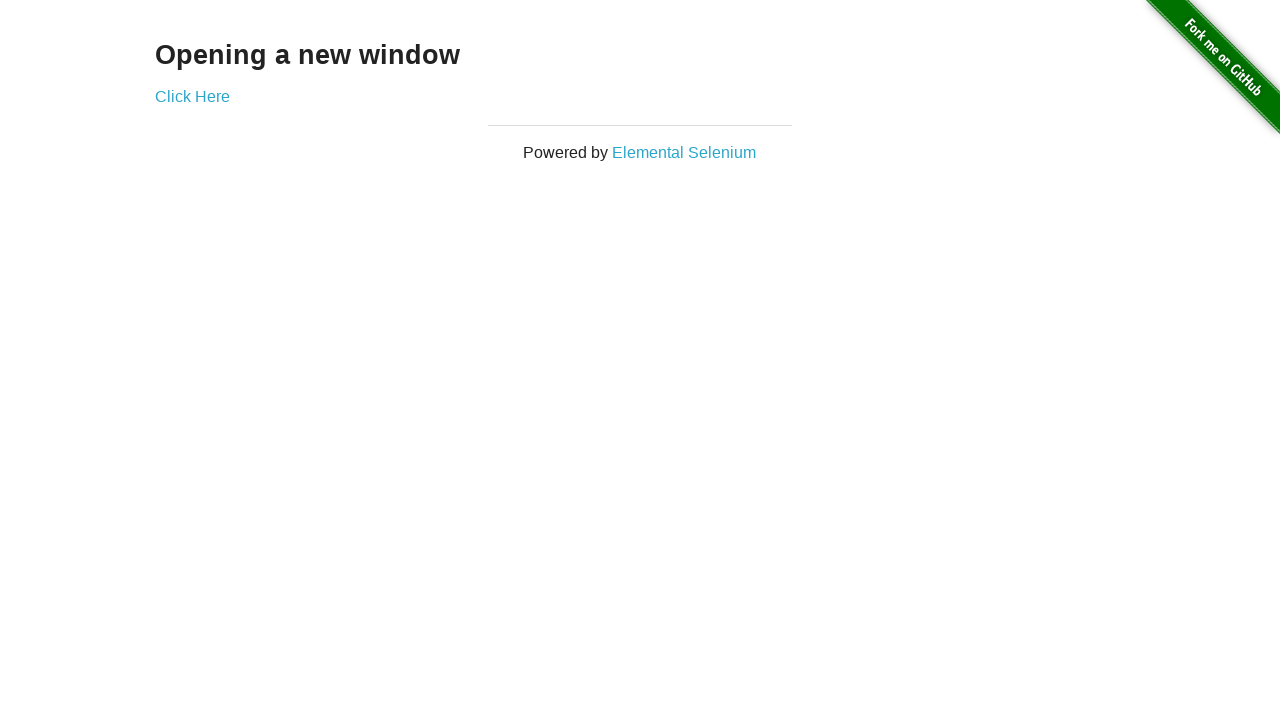

Clicked link to open new window at (192, 96) on a[href*='windows']
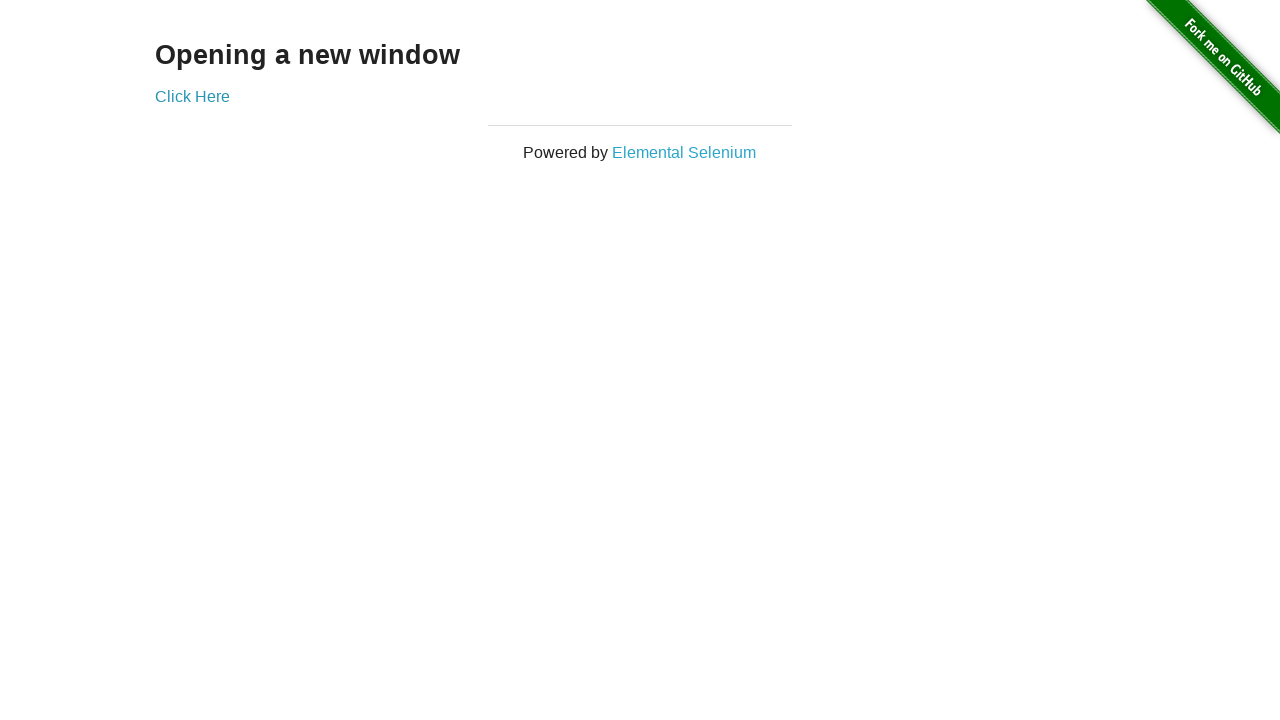

New window opened and captured
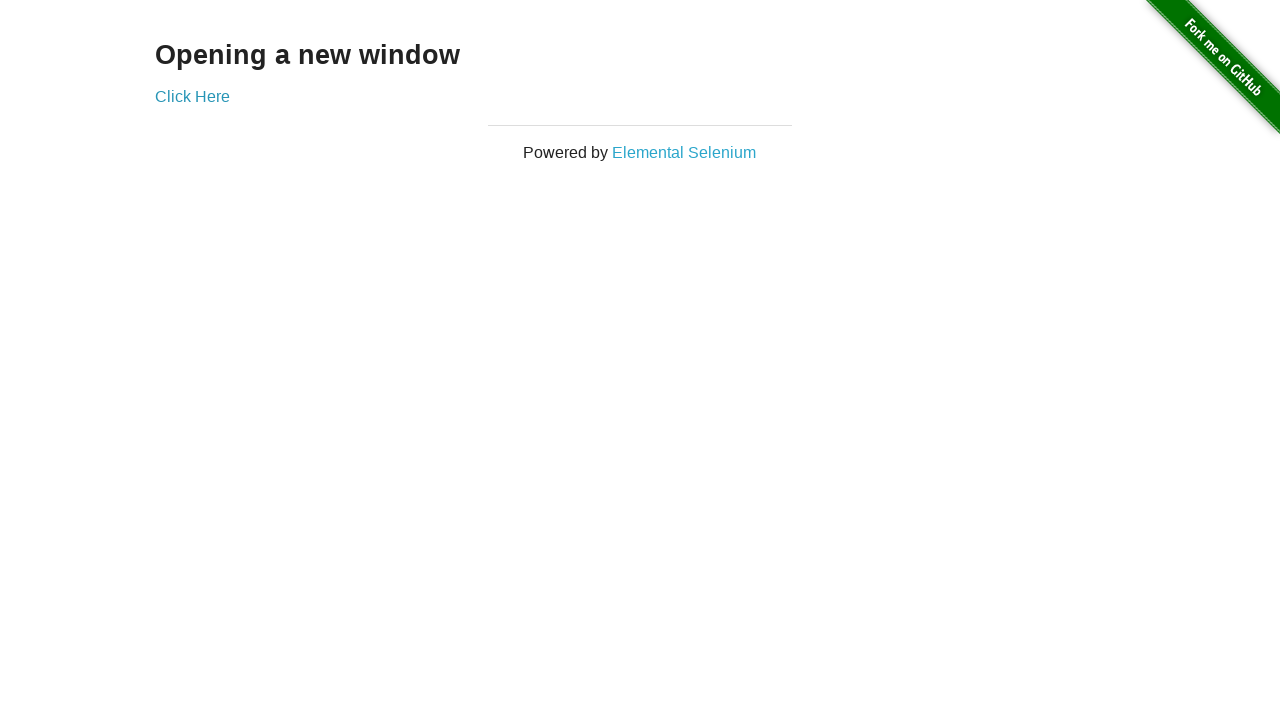

Retrieved text from new window: New Window
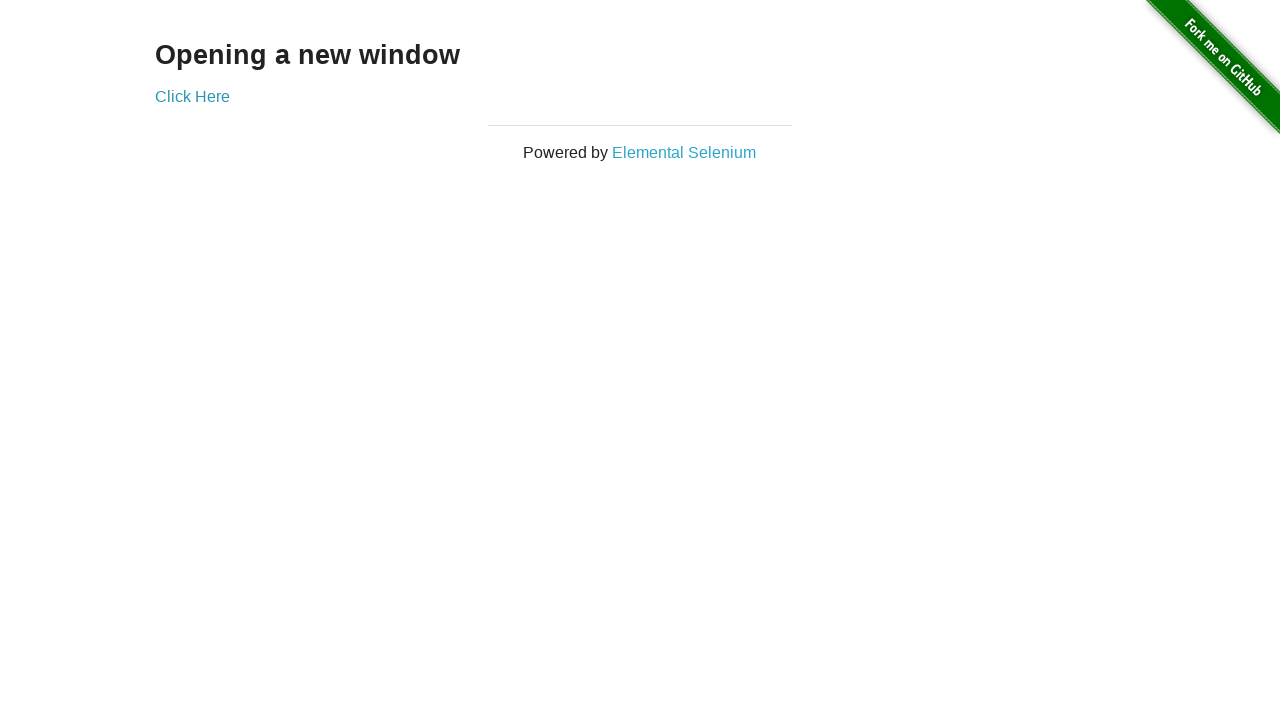

Retrieved text from original window: Opening a new window
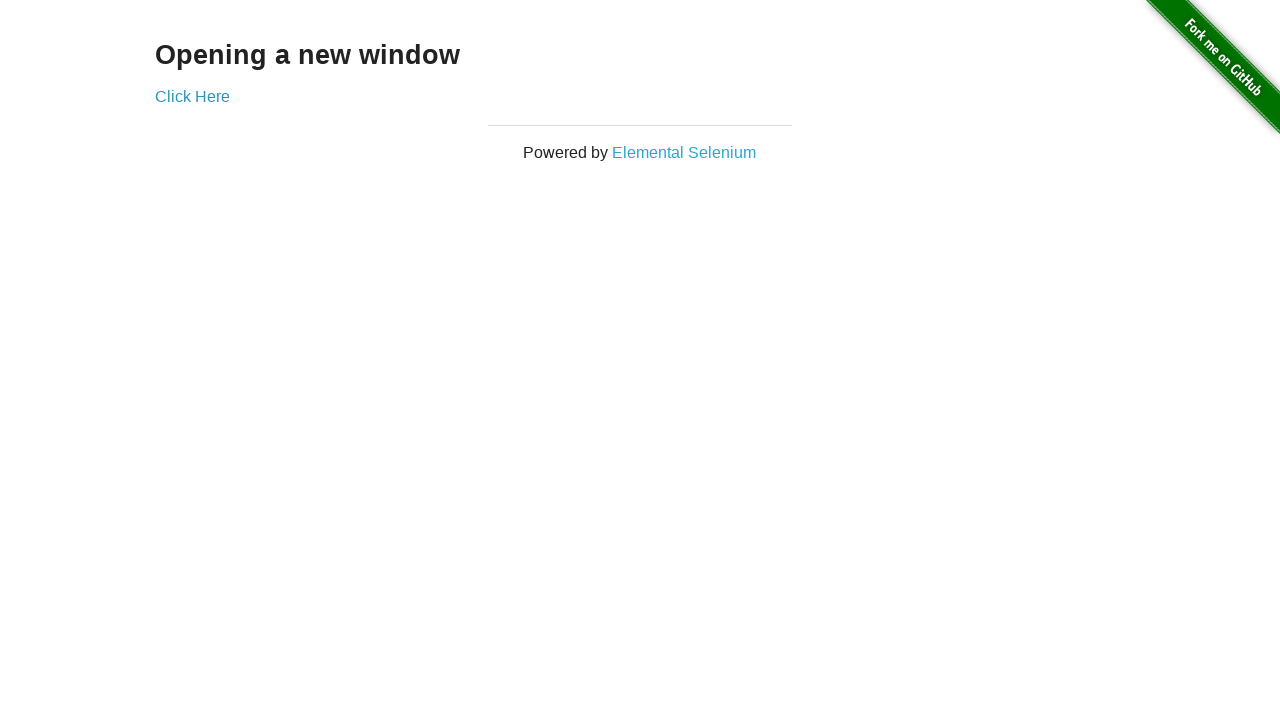

Closed the new window
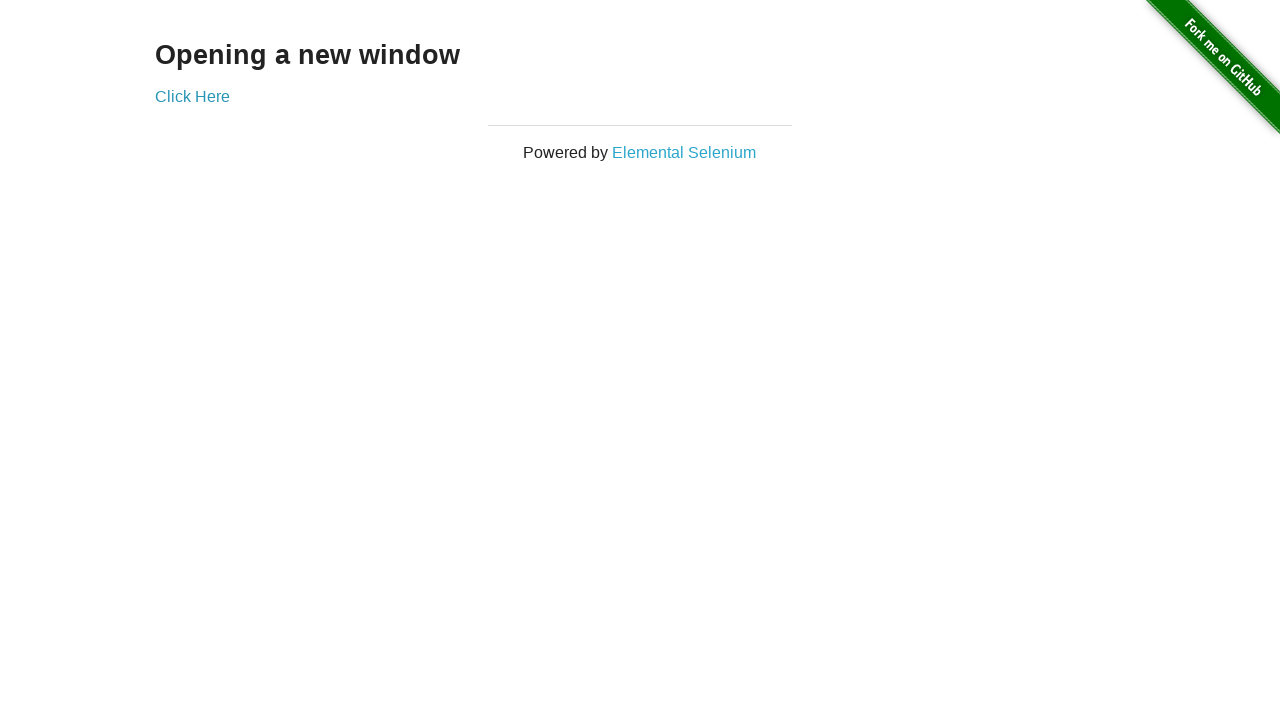

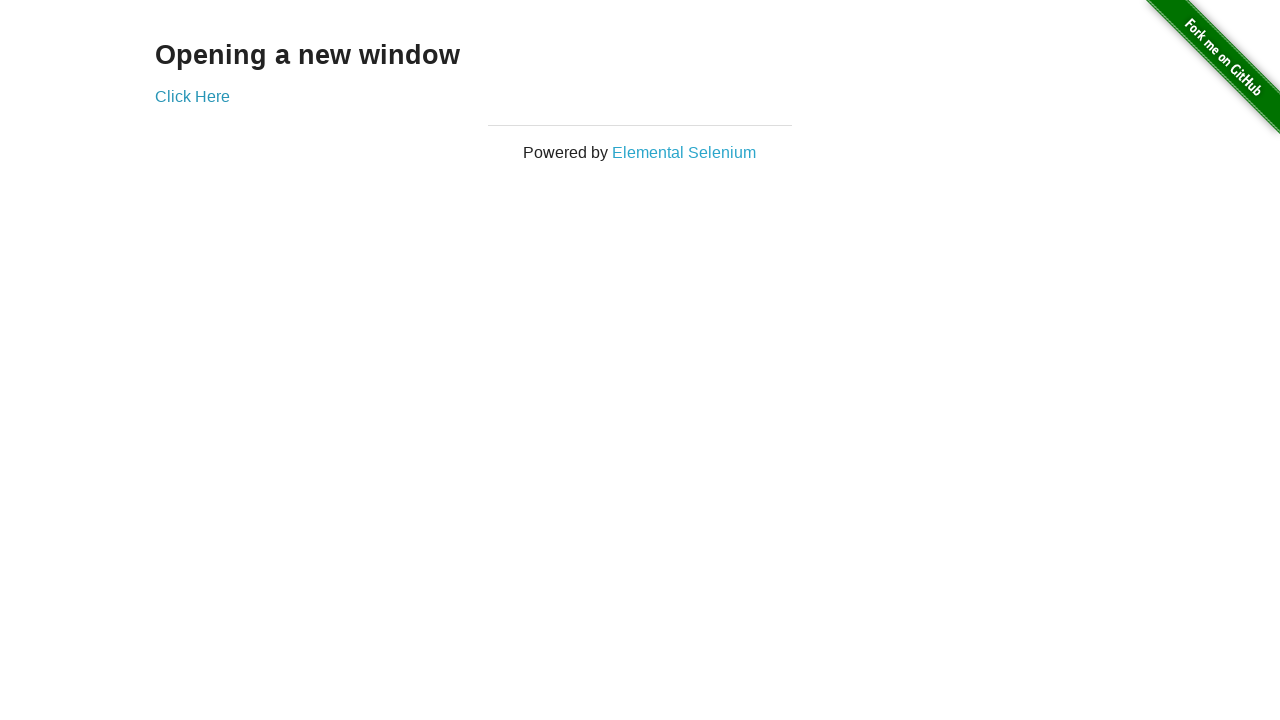